Tests that the Clear completed button displays the correct text when items are completed

Starting URL: https://demo.playwright.dev/todomvc

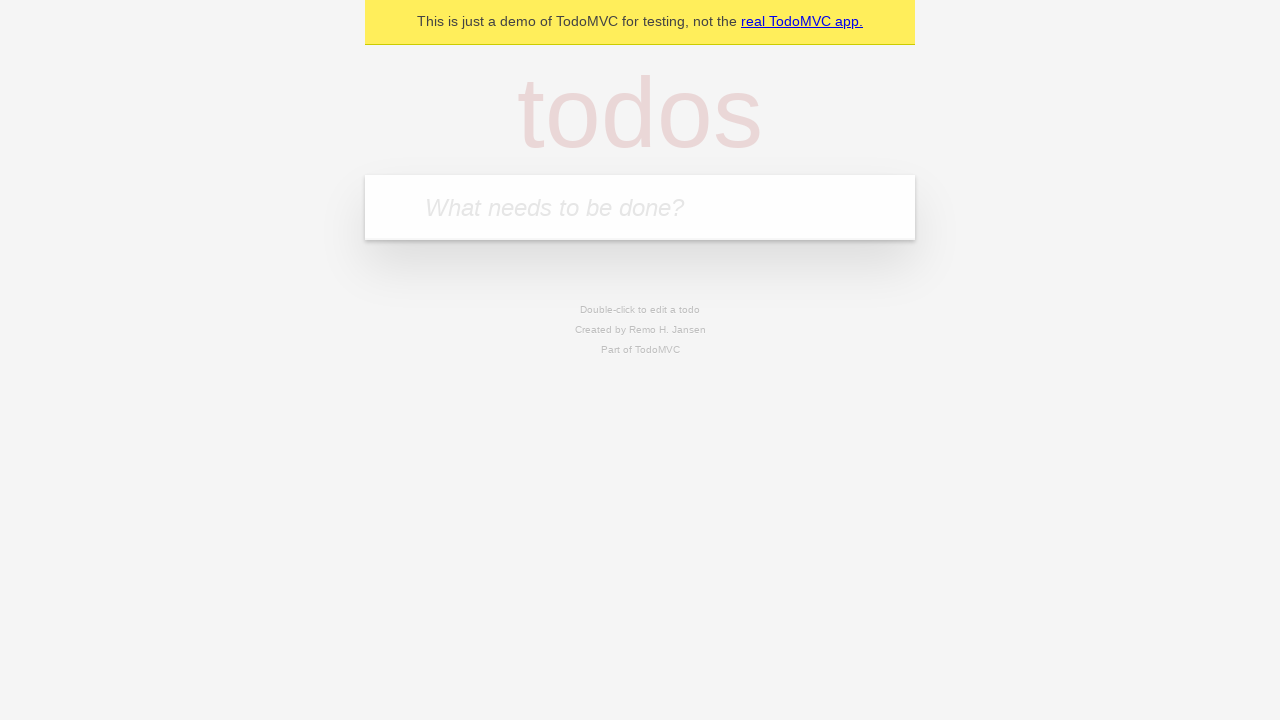

Filled todo input with 'buy some cheese' on internal:attr=[placeholder="What needs to be done?"i]
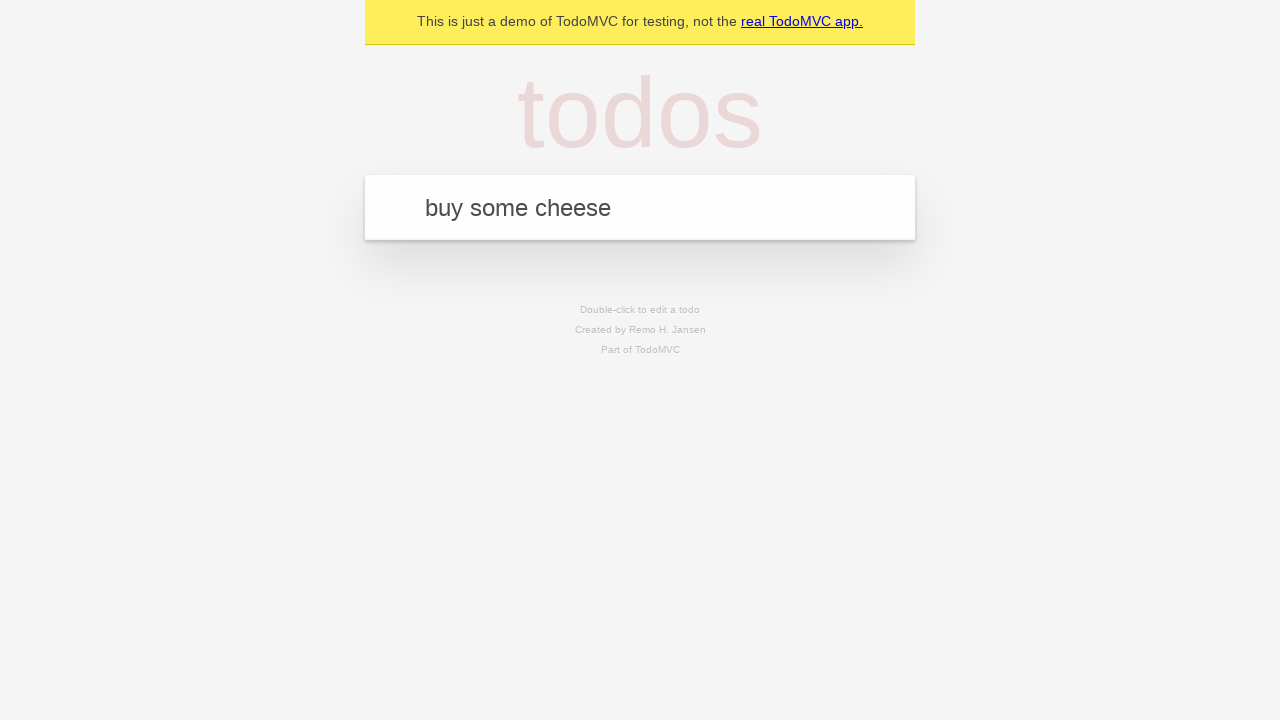

Pressed Enter to create first todo on internal:attr=[placeholder="What needs to be done?"i]
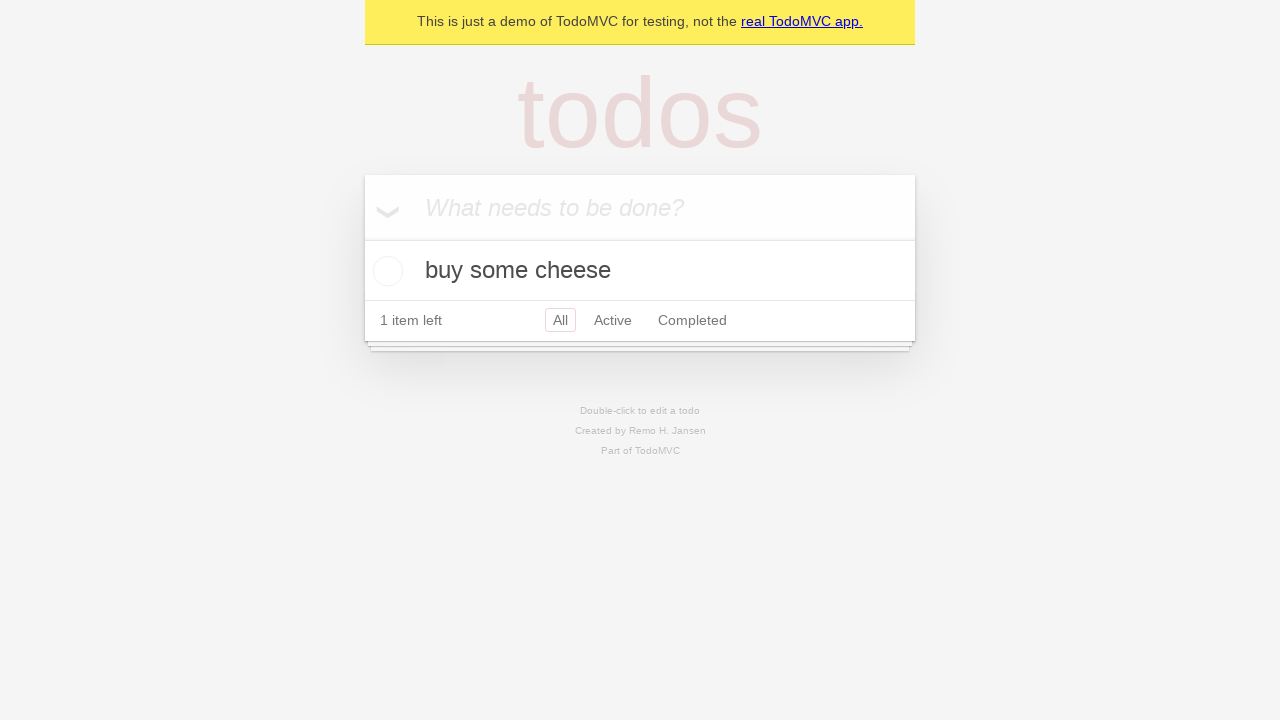

Filled todo input with 'feed the cat' on internal:attr=[placeholder="What needs to be done?"i]
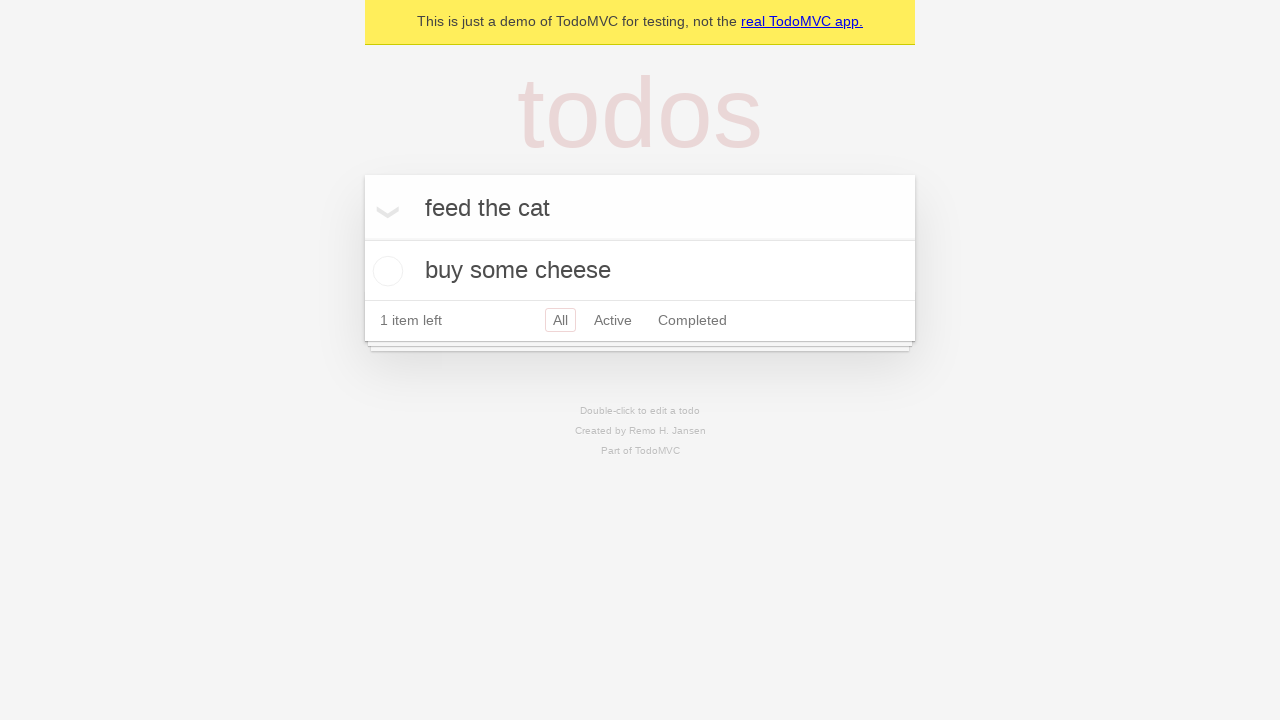

Pressed Enter to create second todo on internal:attr=[placeholder="What needs to be done?"i]
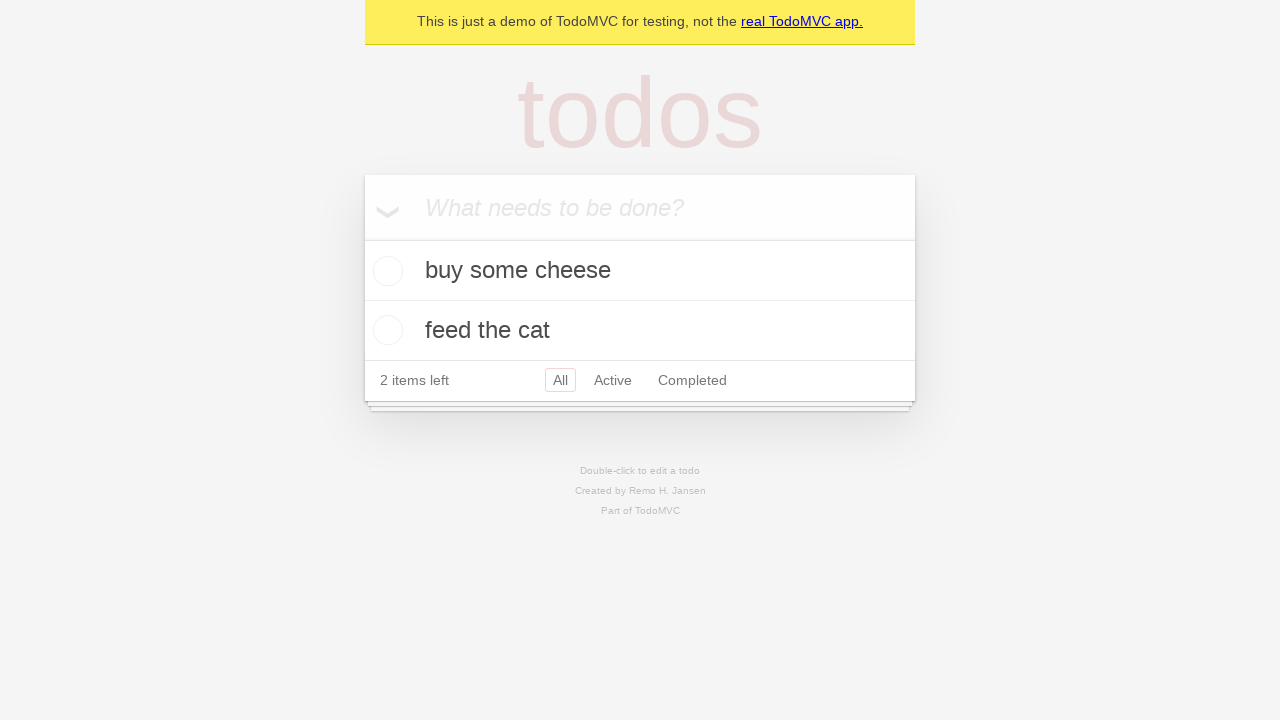

Filled todo input with 'book a doctors appointment' on internal:attr=[placeholder="What needs to be done?"i]
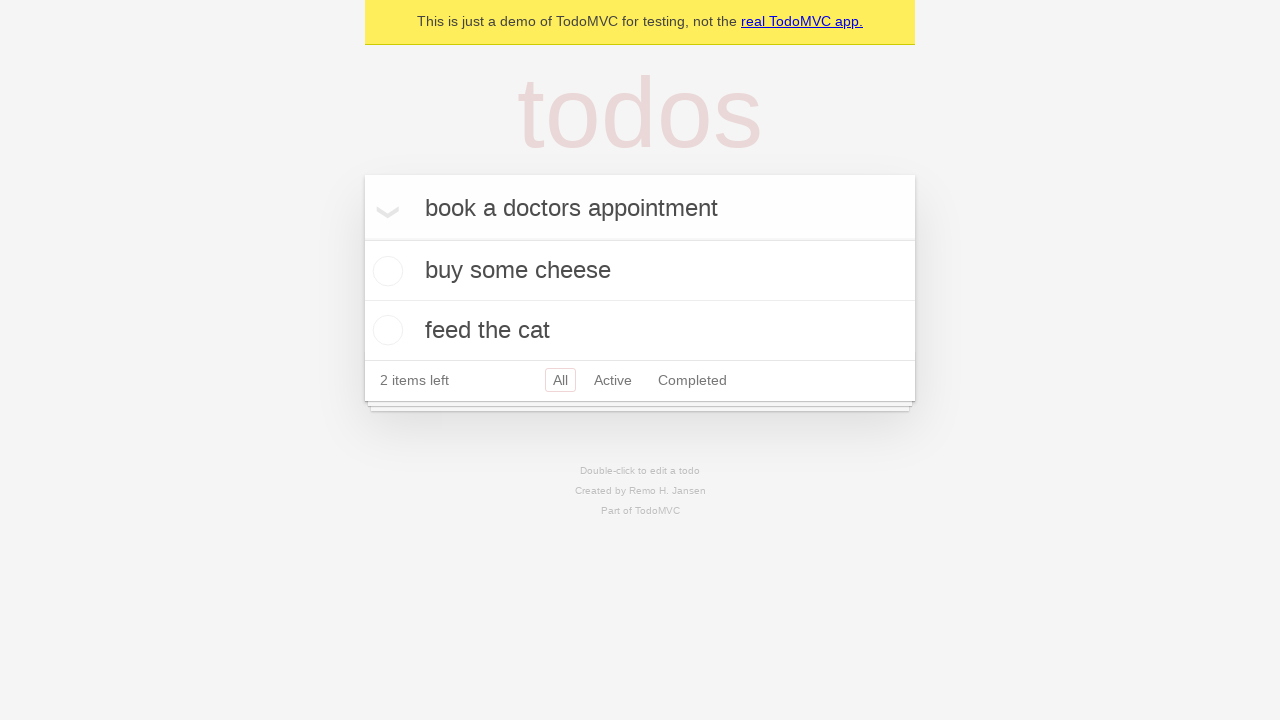

Pressed Enter to create third todo on internal:attr=[placeholder="What needs to be done?"i]
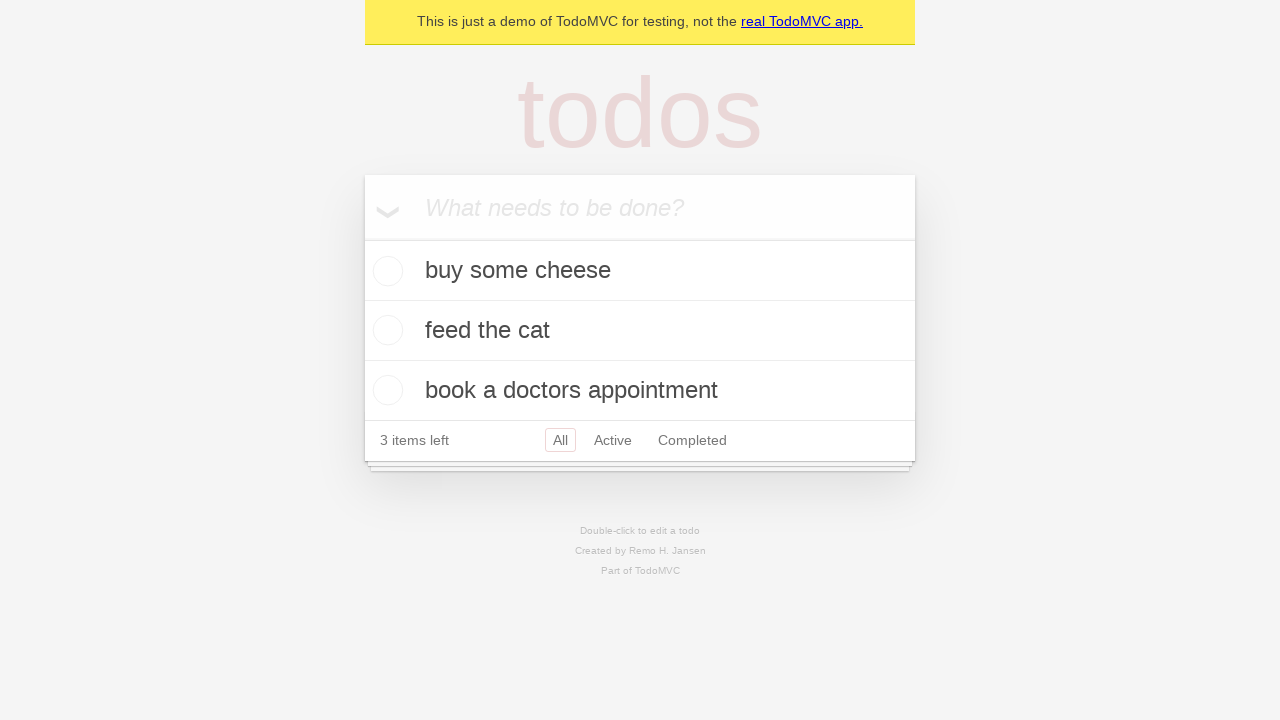

Checked the first todo item to mark it as completed at (385, 271) on .todo-list li .toggle >> nth=0
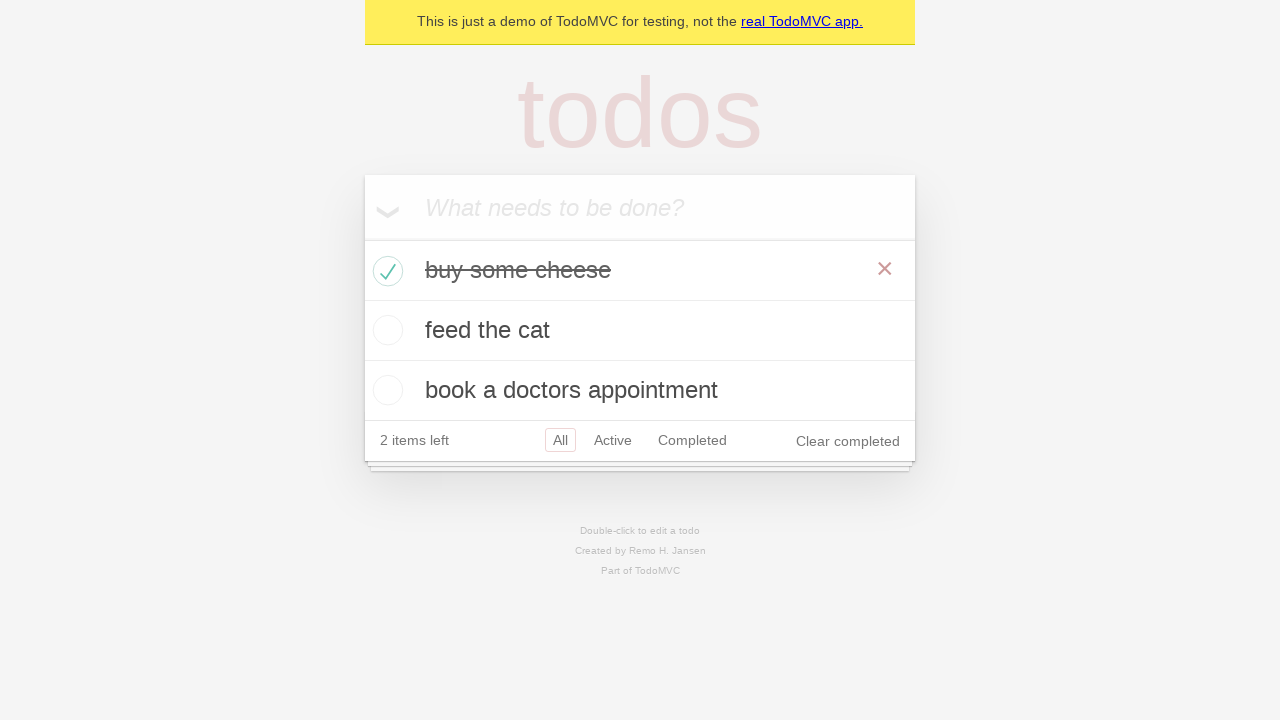

Clear completed button appeared after marking todo as complete
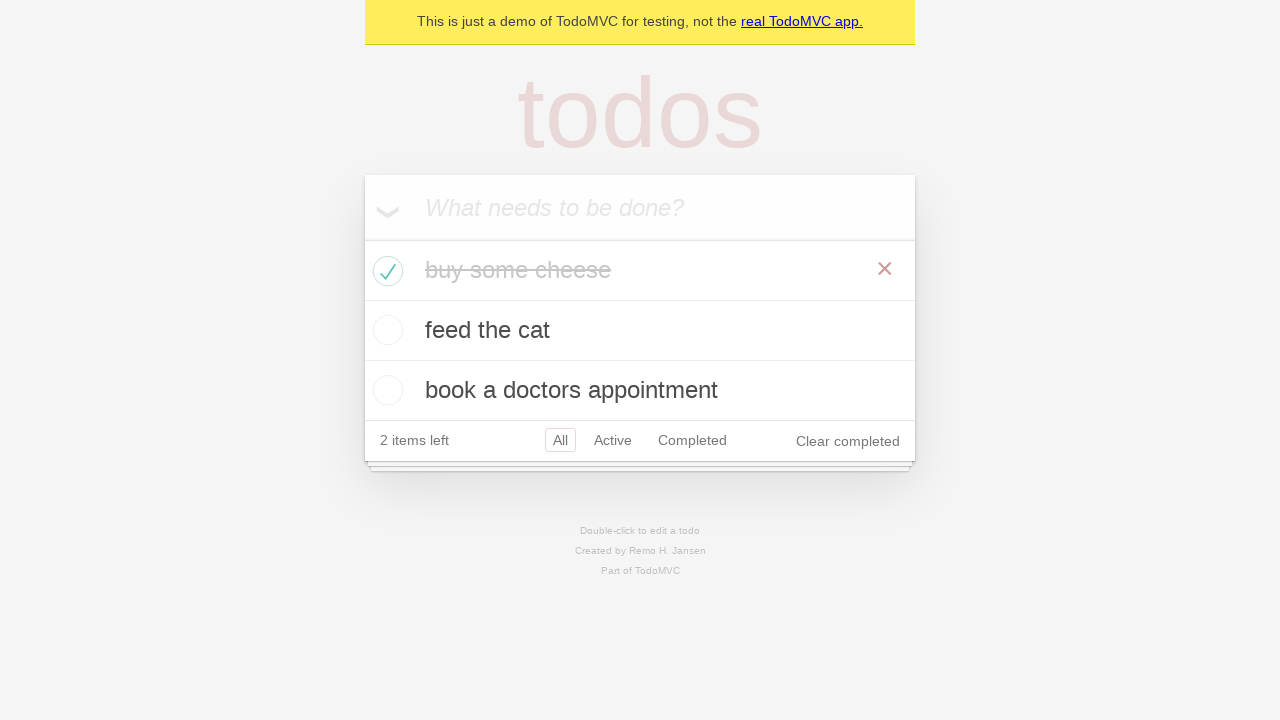

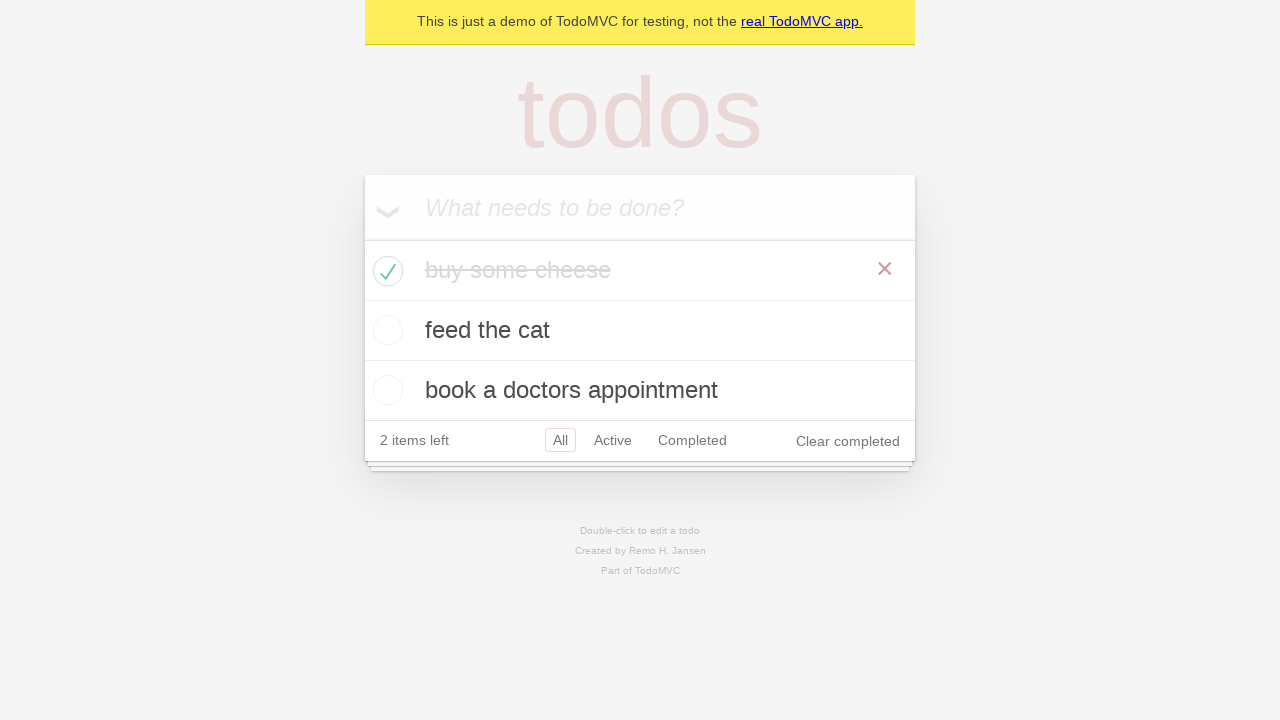